Tests adding a product to cart by opening it in a new tab, adding to cart, and verifying it appears in the cart page

Starting URL: https://www.demoblaze.com/index.html

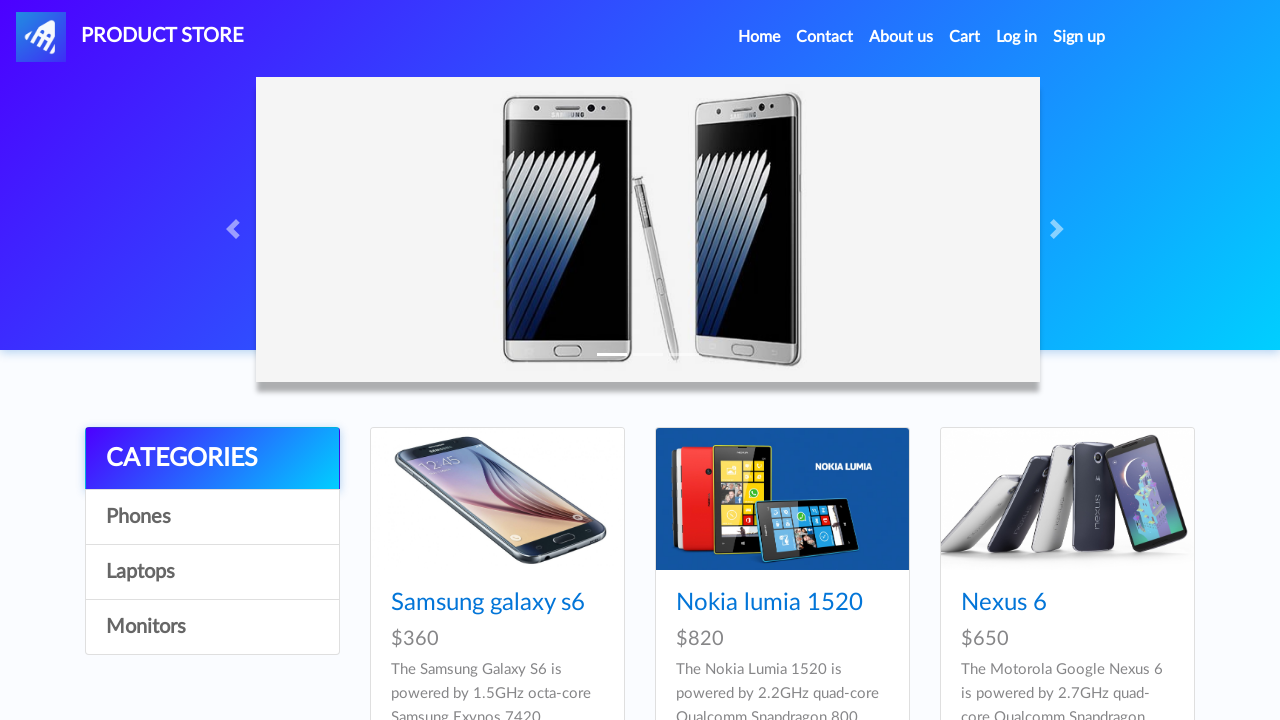

Located Samsung galaxy s6 product element
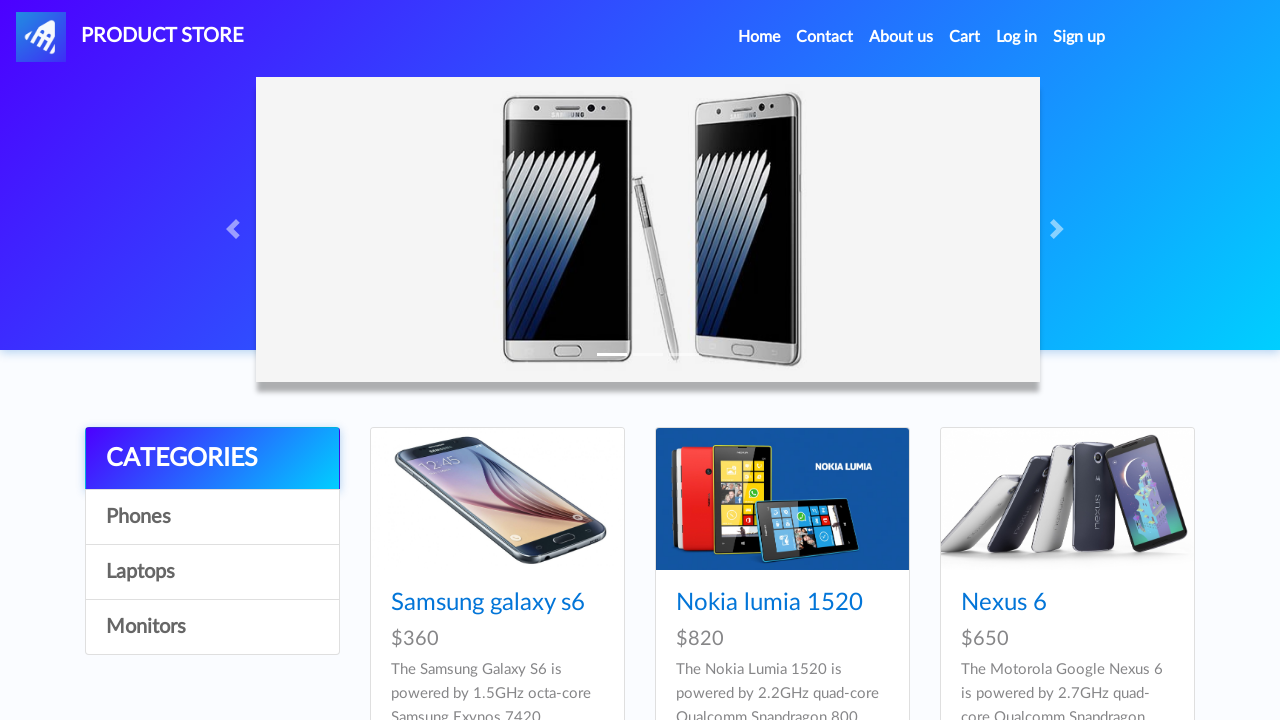

Pressed Control key down
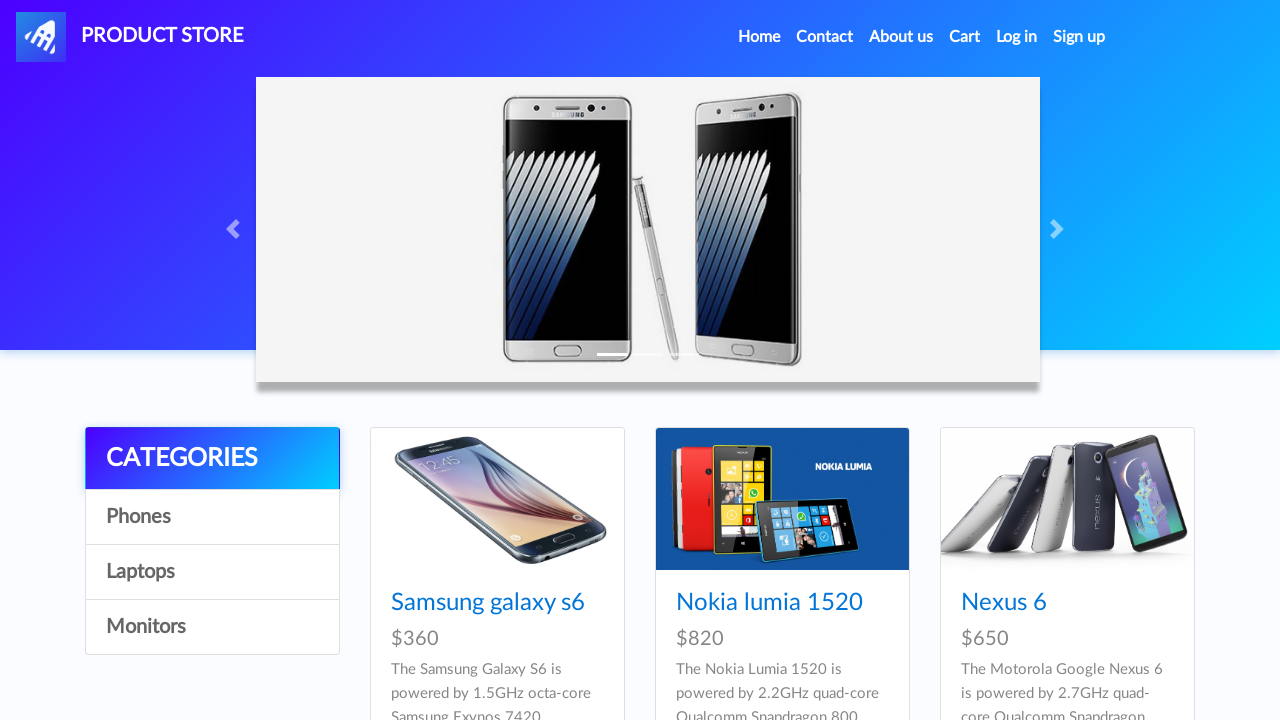

Clicked Samsung galaxy s6 product with Control key held at (488, 603) on xpath=//a[text()='Samsung galaxy s6']
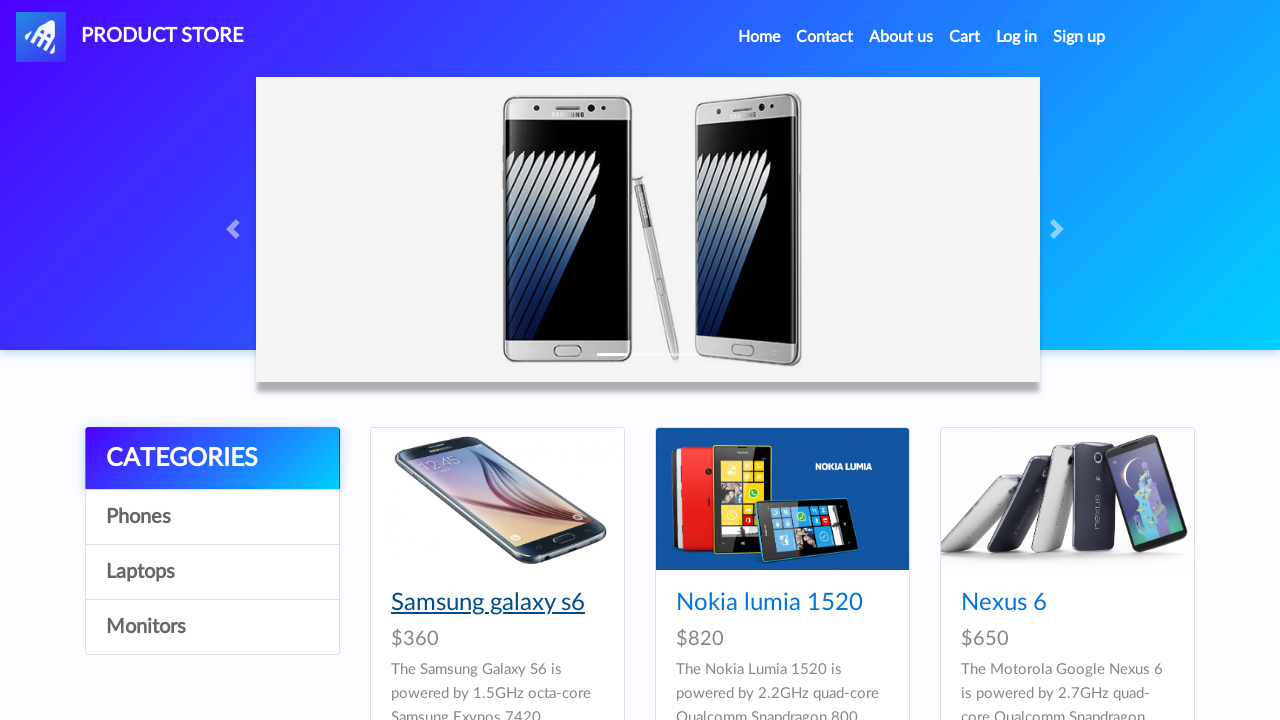

Released Control key
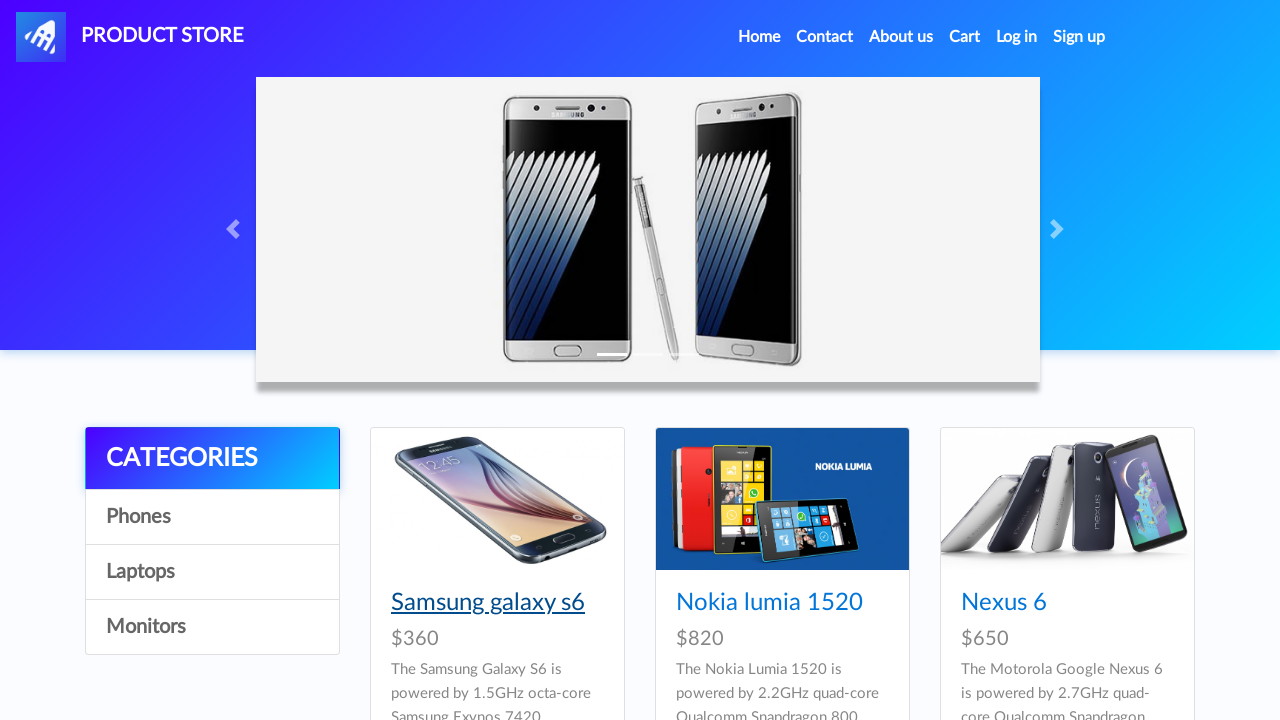

Switched to new tab with product details
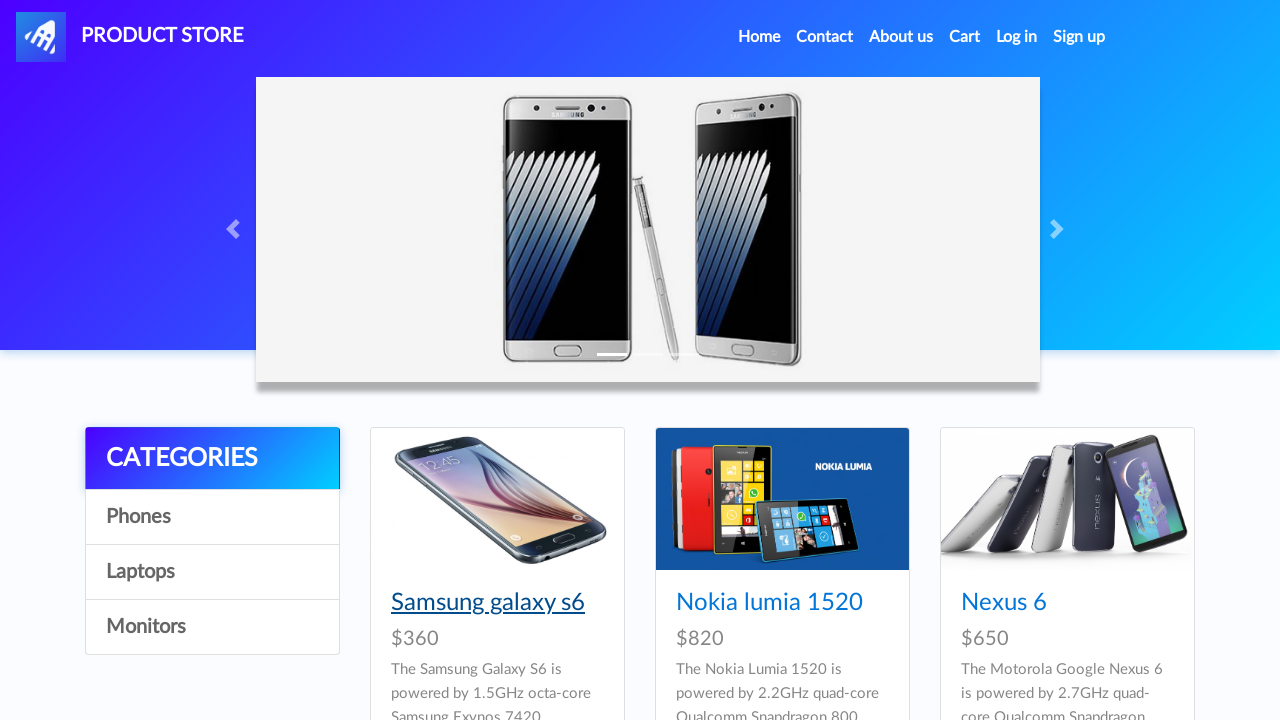

Clicked 'Add to cart' button on product page at (610, 440) on xpath=//a[text()='Add to cart']
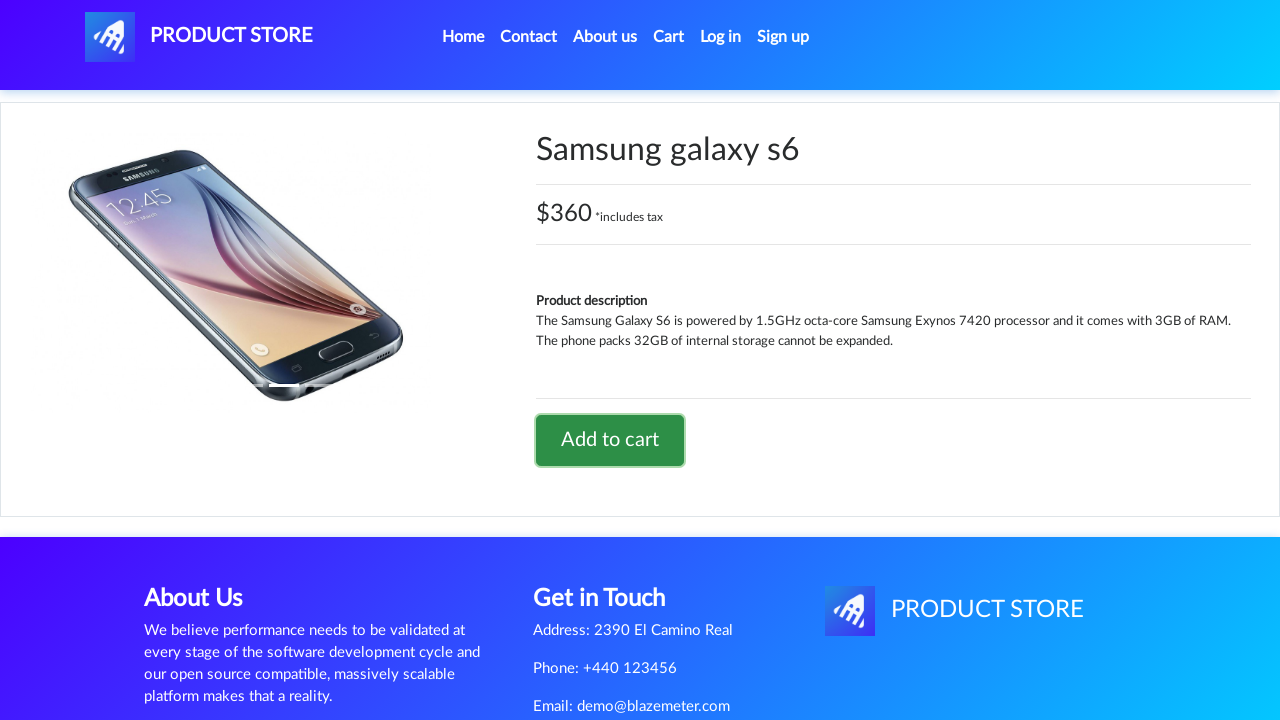

Set up alert handler to accept confirmation
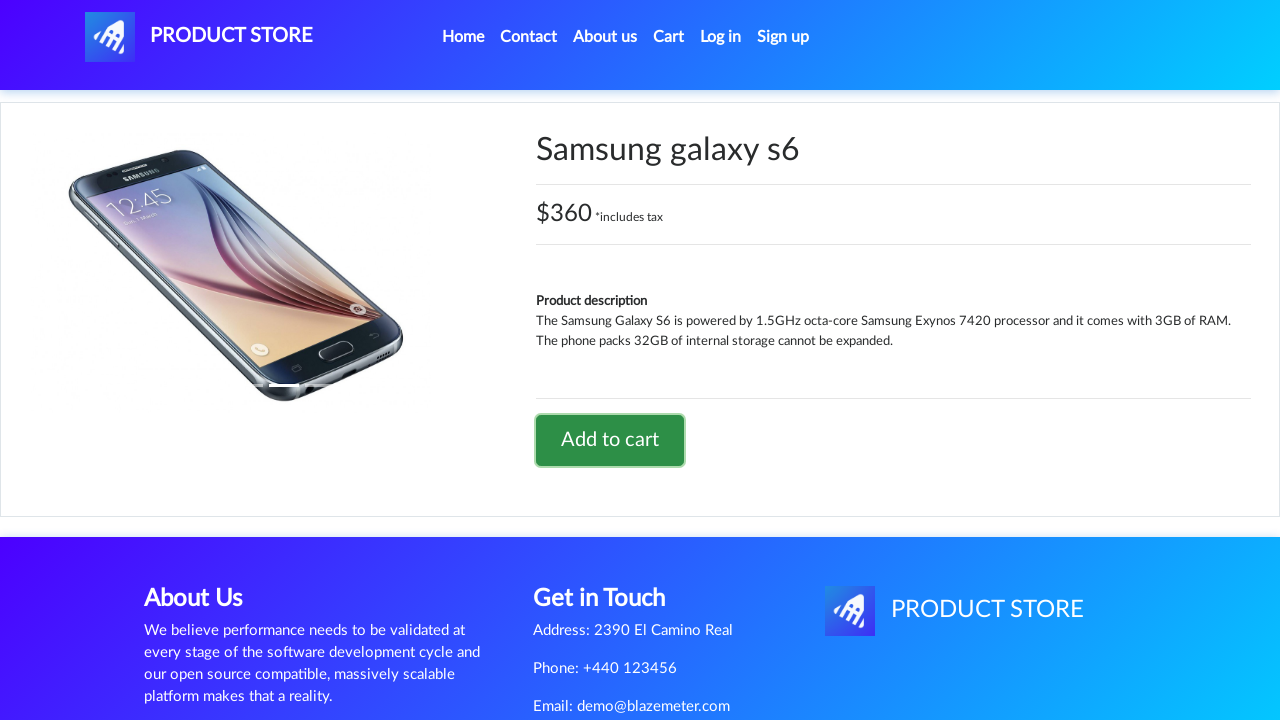

Closed the product tab
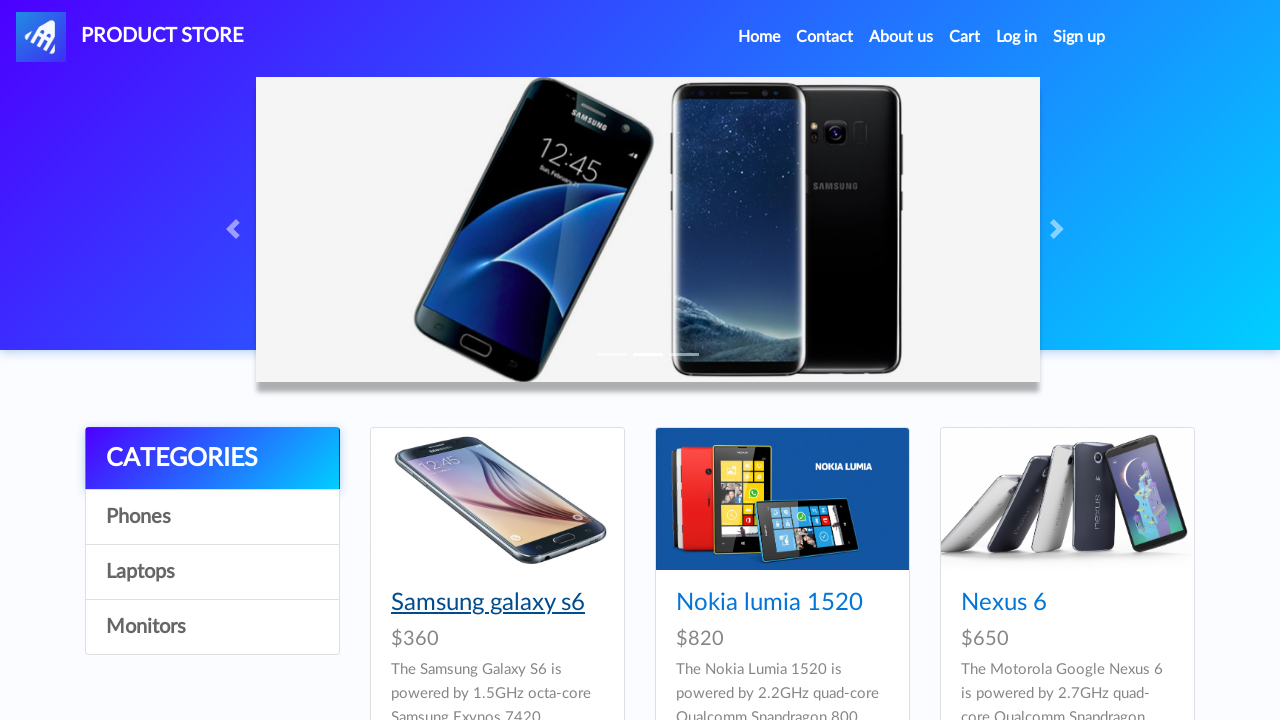

Clicked 'Cart' link on main page at (965, 37) on xpath=//a[text()='Cart']
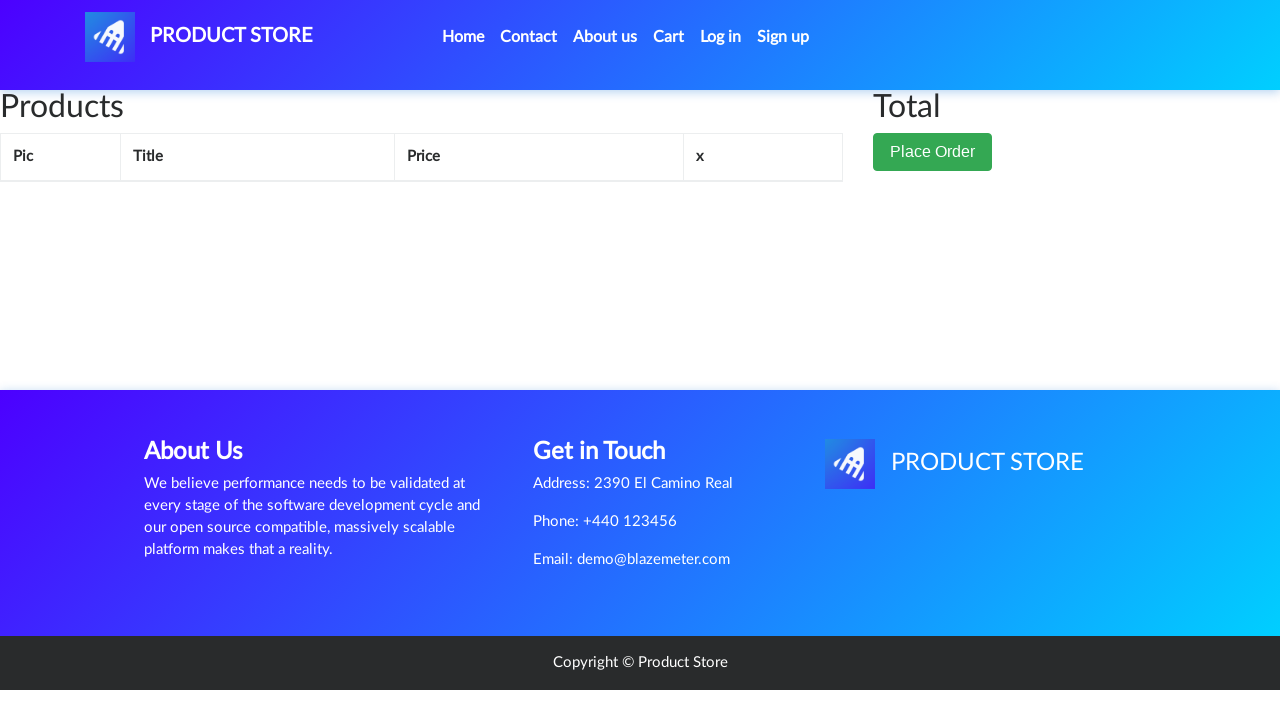

Verified Samsung galaxy s6 product appears in cart
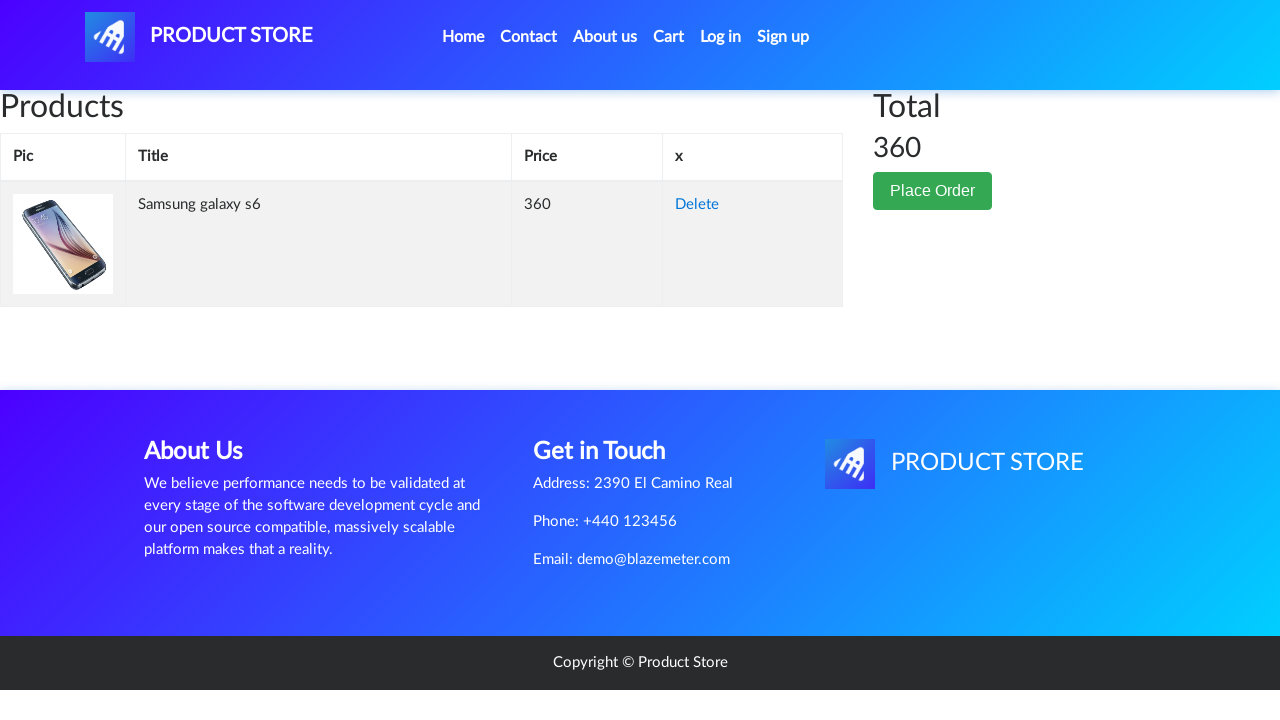

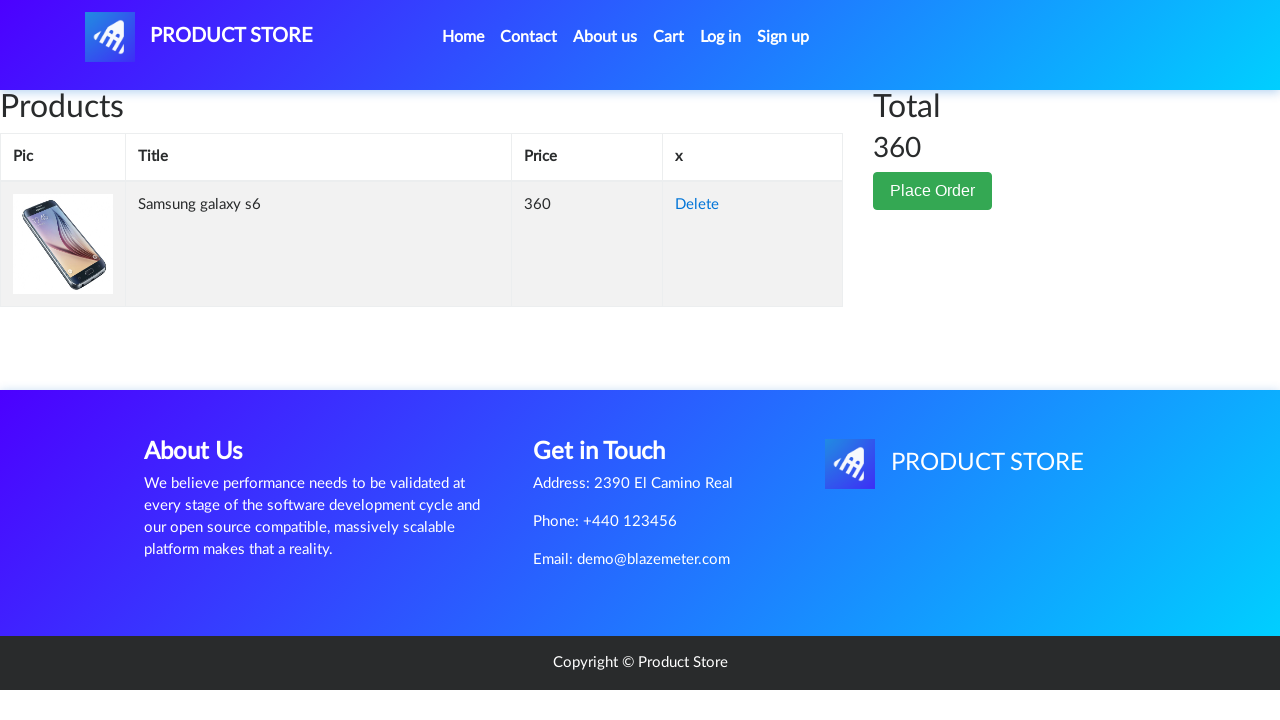